Tests file download functionality by navigating to a download page and clicking on a download link to trigger a file download.

Starting URL: https://the-internet.herokuapp.com/download

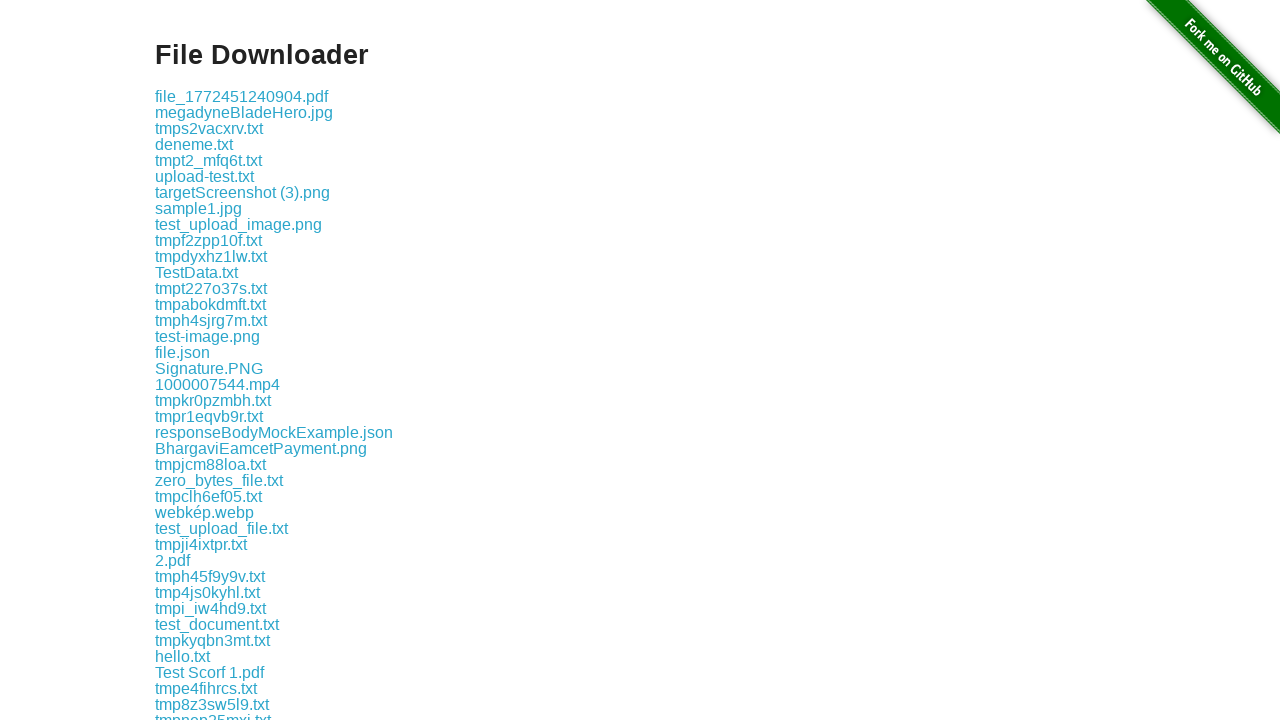

Clicked on the download link to trigger file download at (242, 96) on .example a
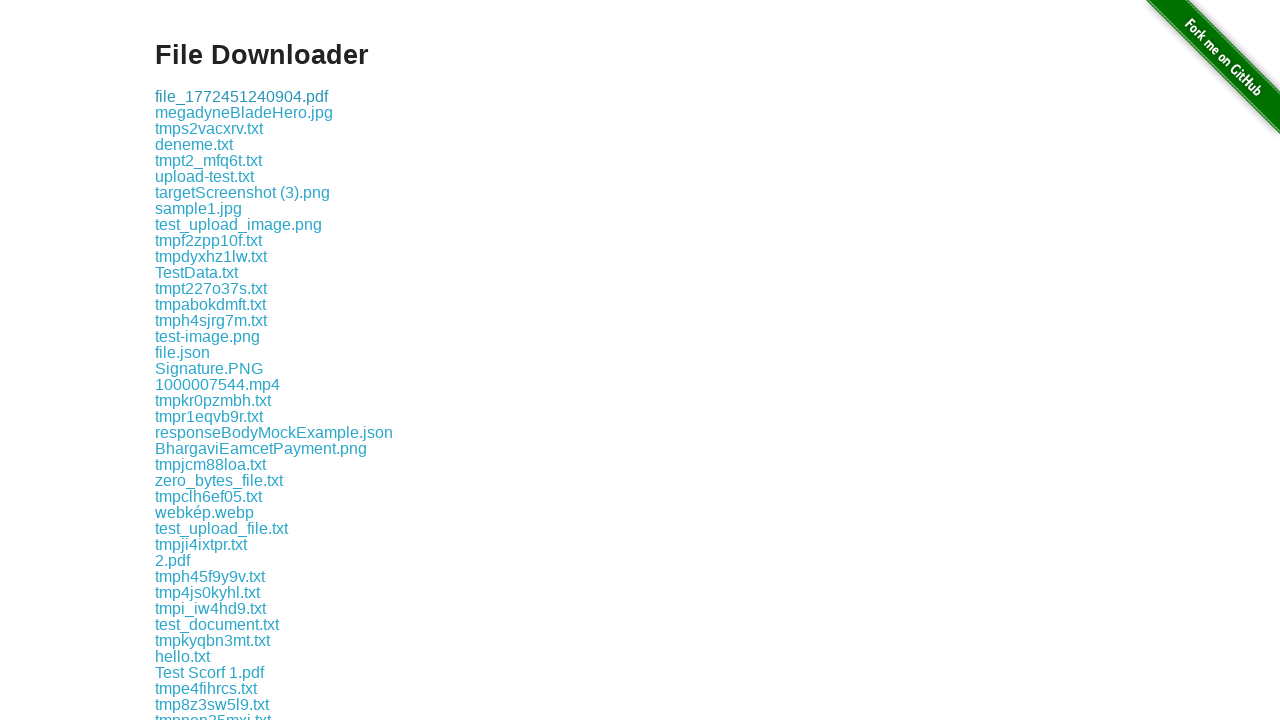

Waited 2 seconds for download to potentially start
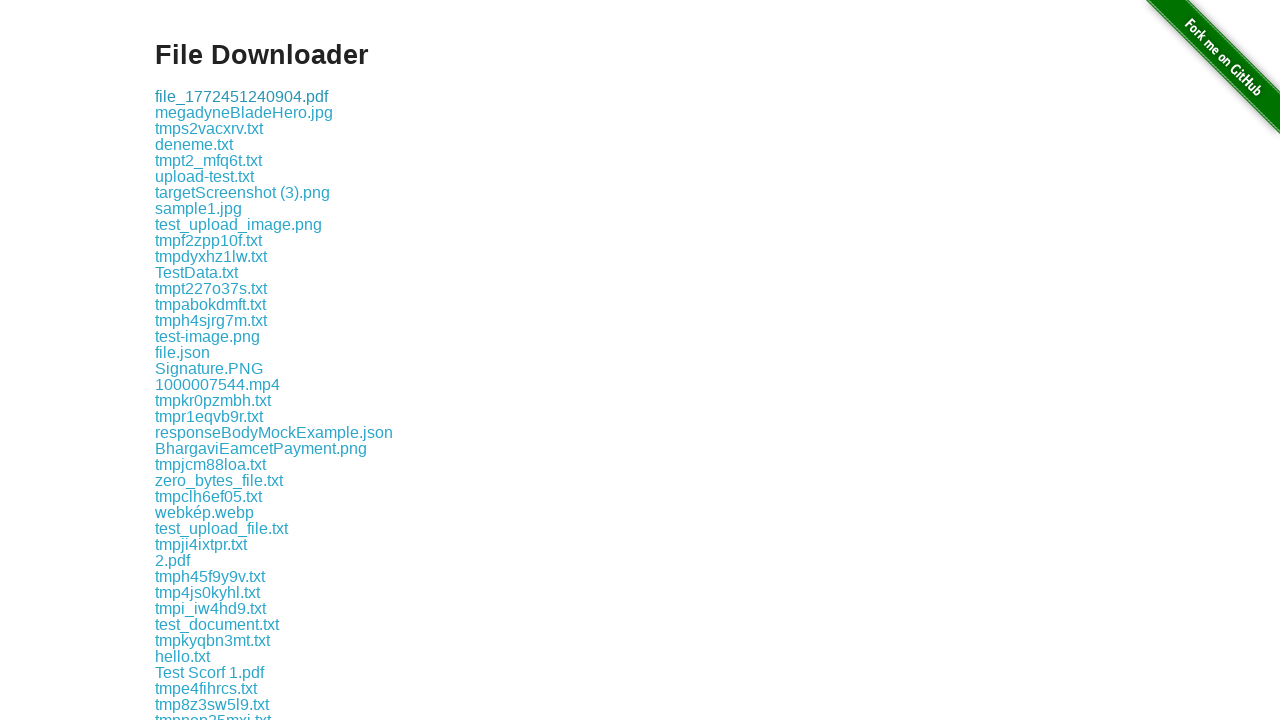

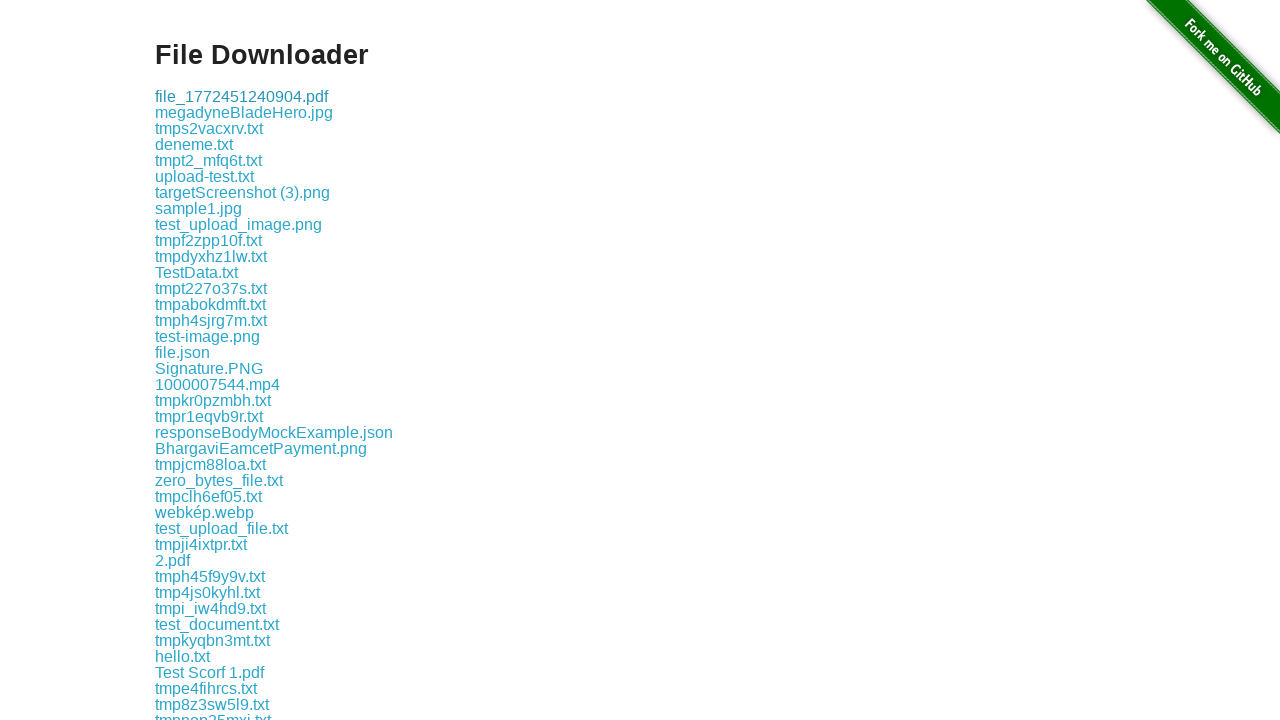